Tests the Add/Remove Elements page by clicking the Add Element button, verifying the Delete button appears, clicking Delete, and verifying the page heading is visible

Starting URL: https://the-internet.herokuapp.com/add_remove_elements/

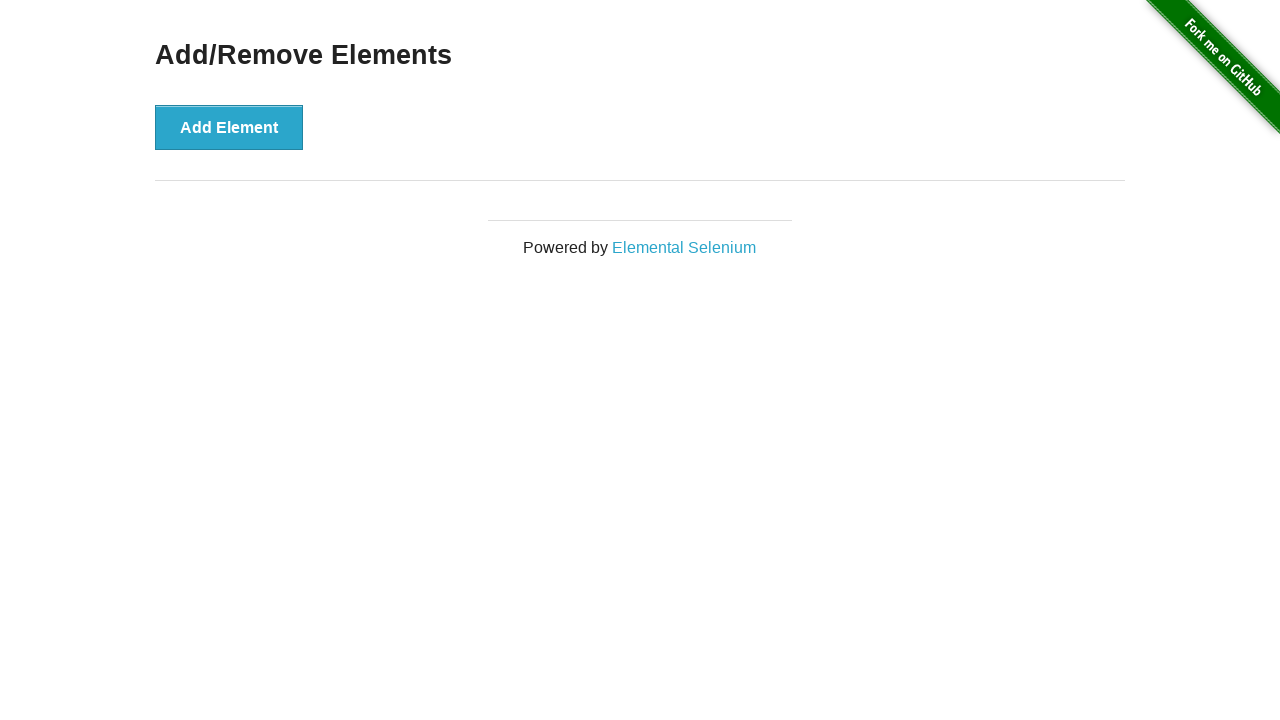

Clicked the Add Element button at (229, 127) on button[onclick='addElement()']
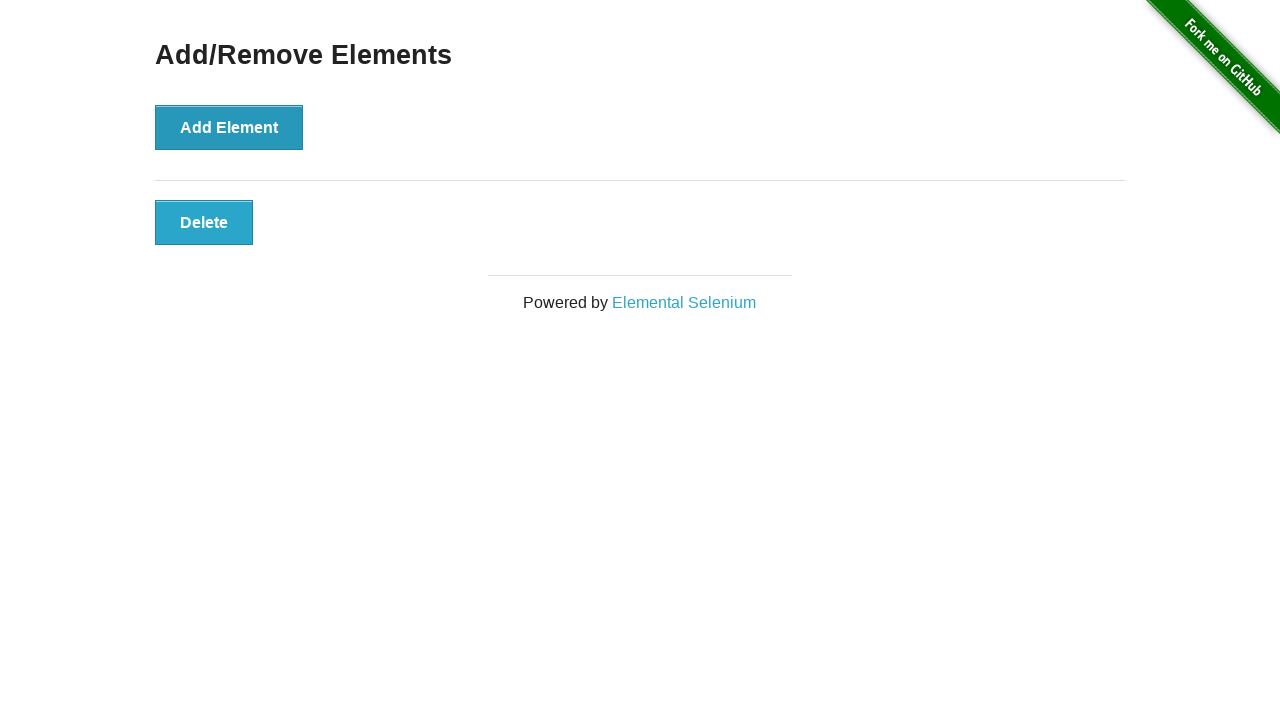

Delete button appeared on page
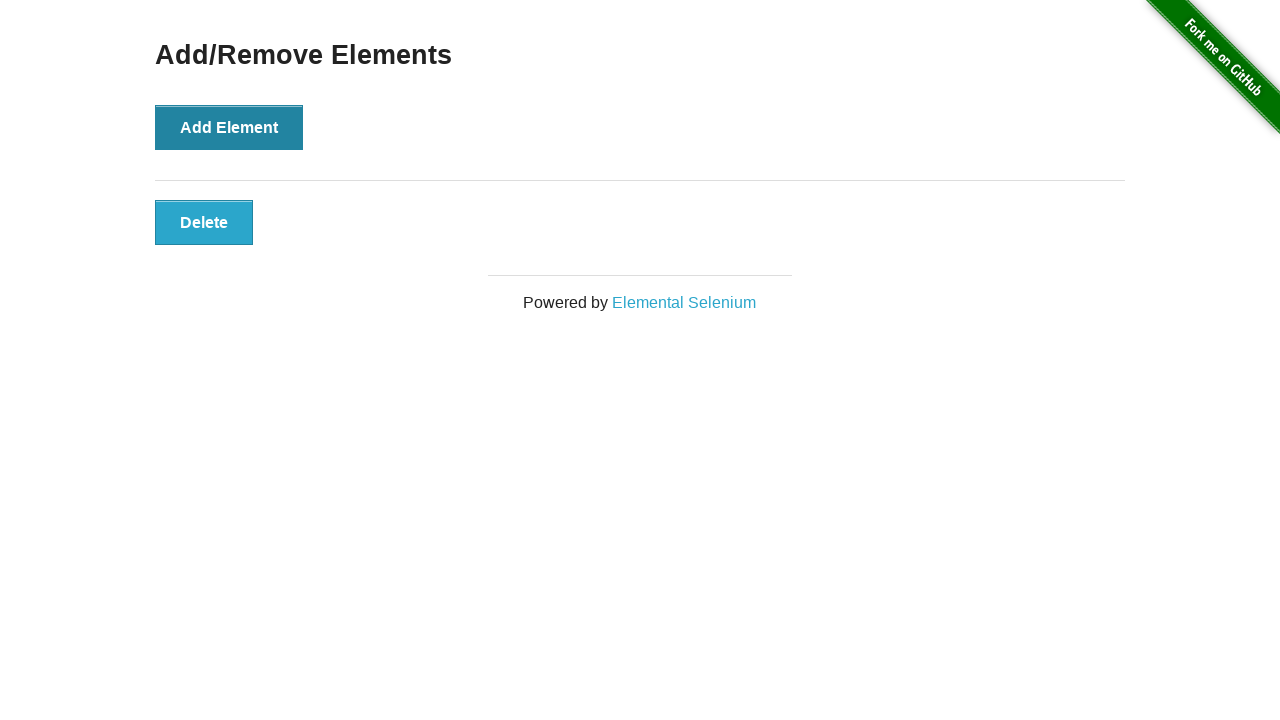

Located the Delete button element
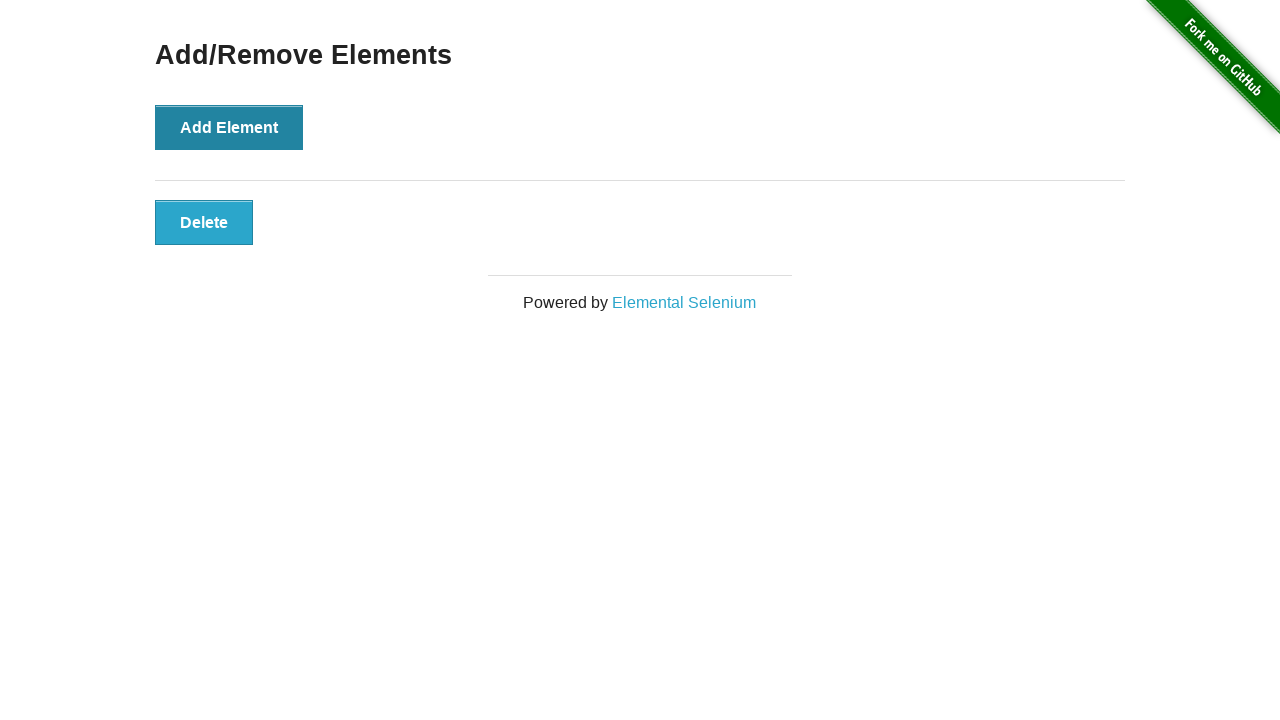

Verified Delete button is visible
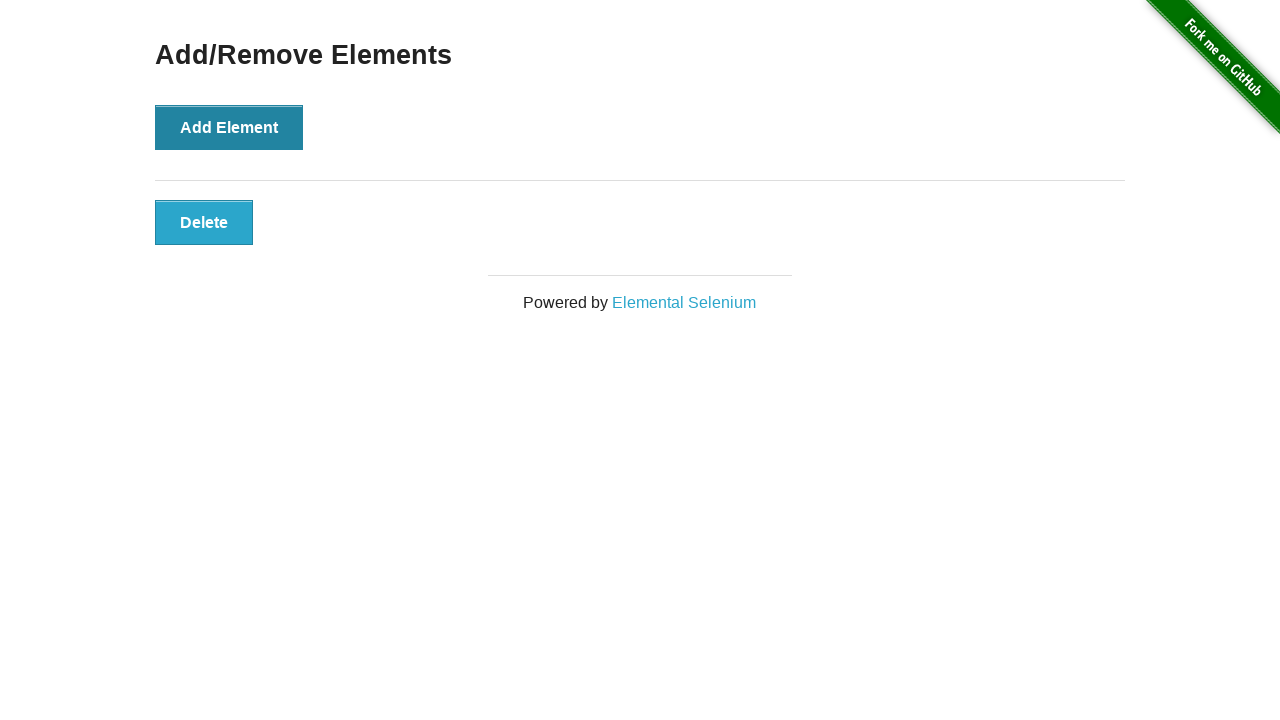

Clicked the Delete button at (204, 222) on button[onclick='deleteElement()']
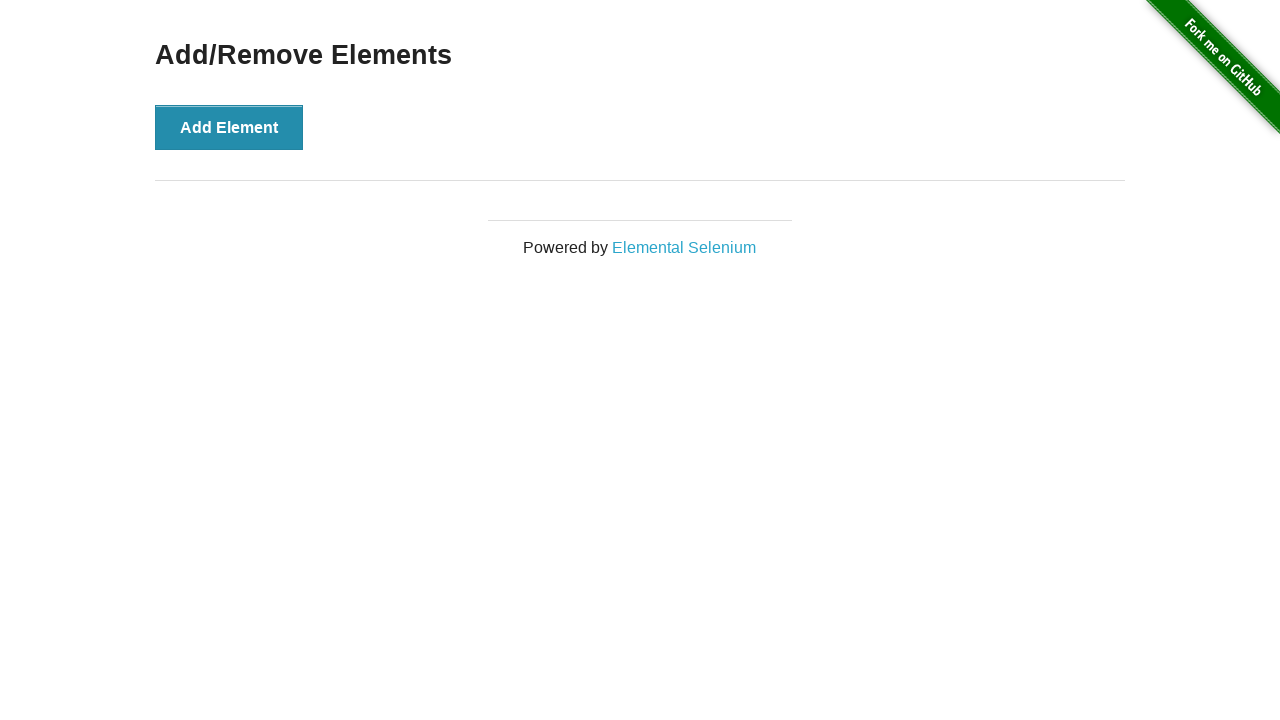

Located the page heading element
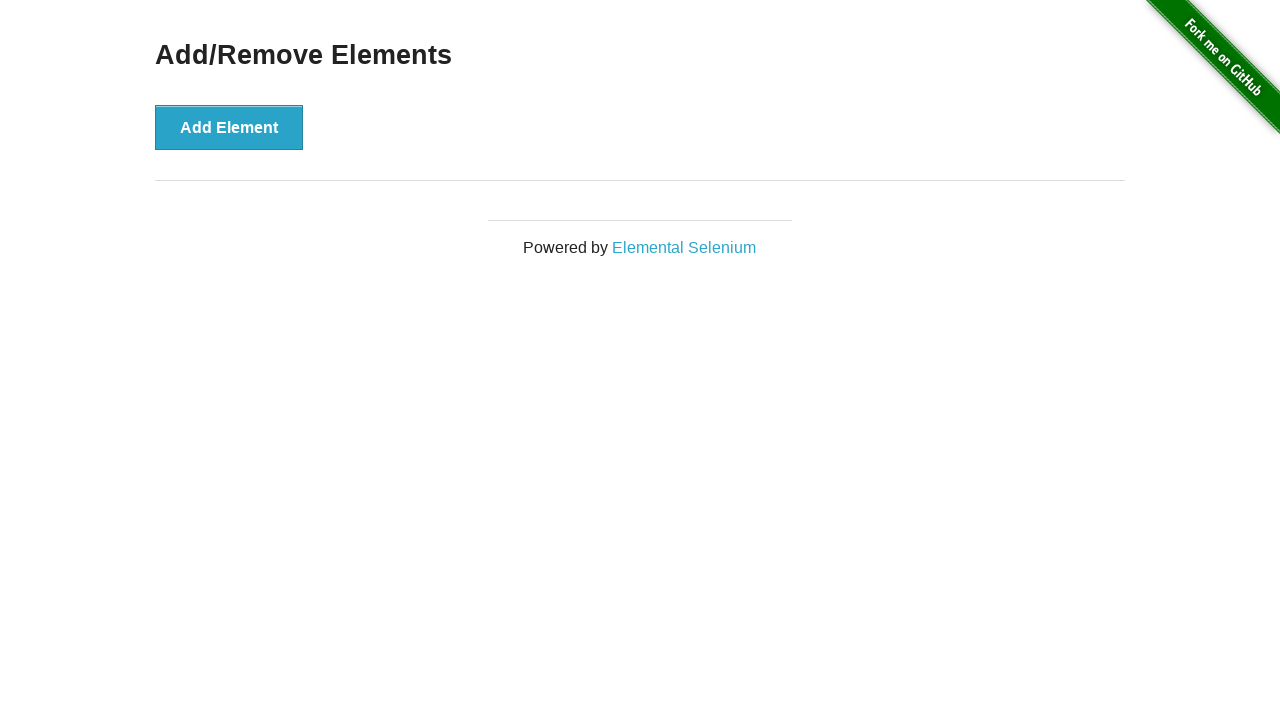

Verified the Add/Remove Elements heading is visible
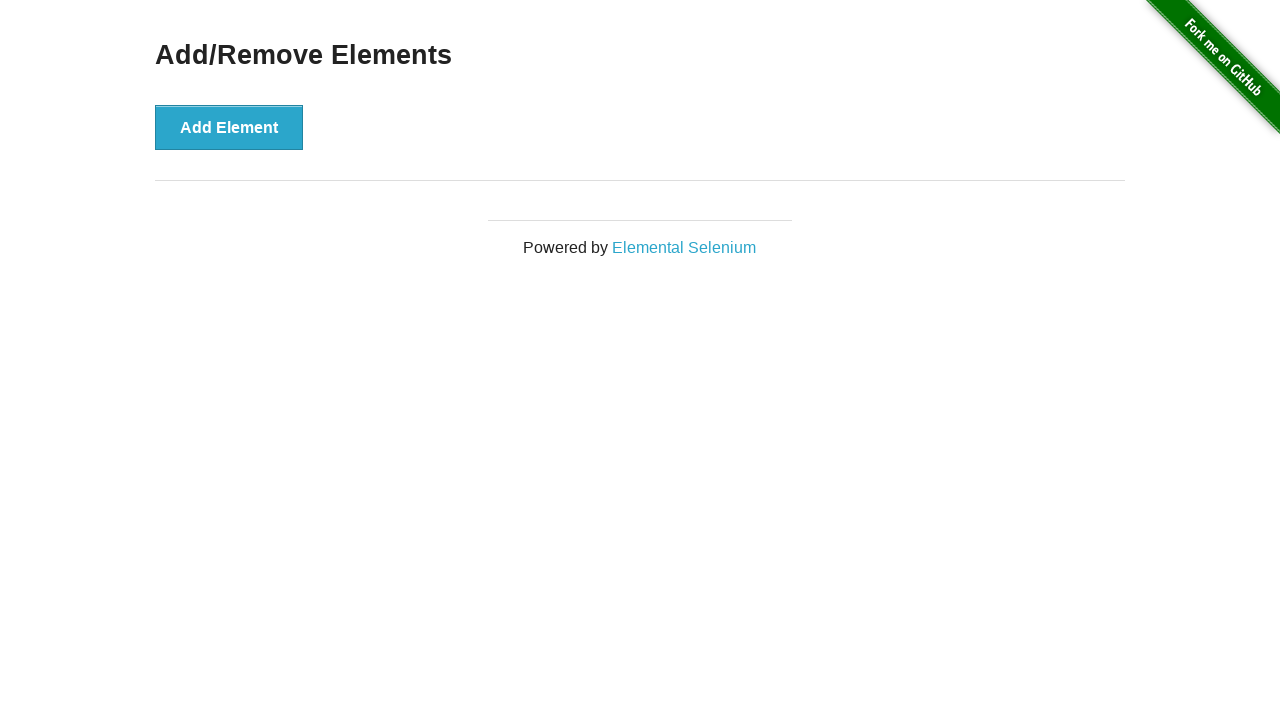

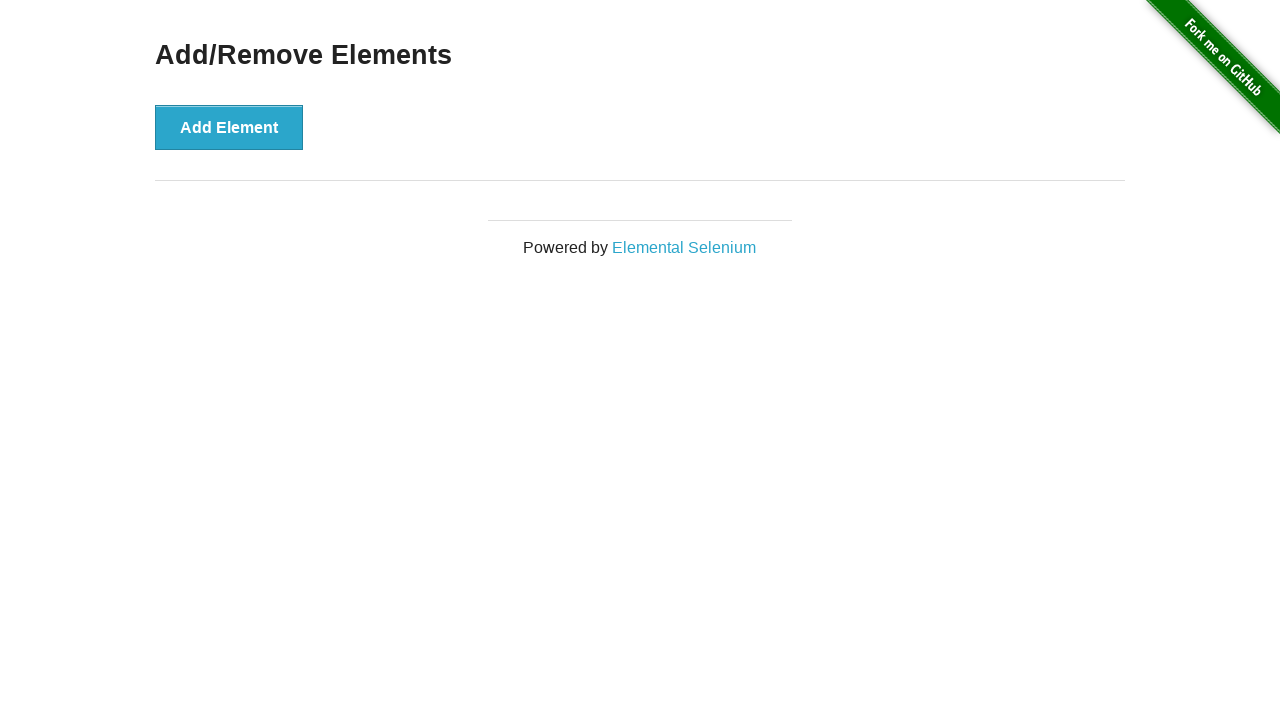